Tests mouse right-click (context menu) functionality by right-clicking on a designated area, verifying the alert message, then clicking a link to open a new tab and verifying content on the new page.

Starting URL: https://the-internet.herokuapp.com/context_menu

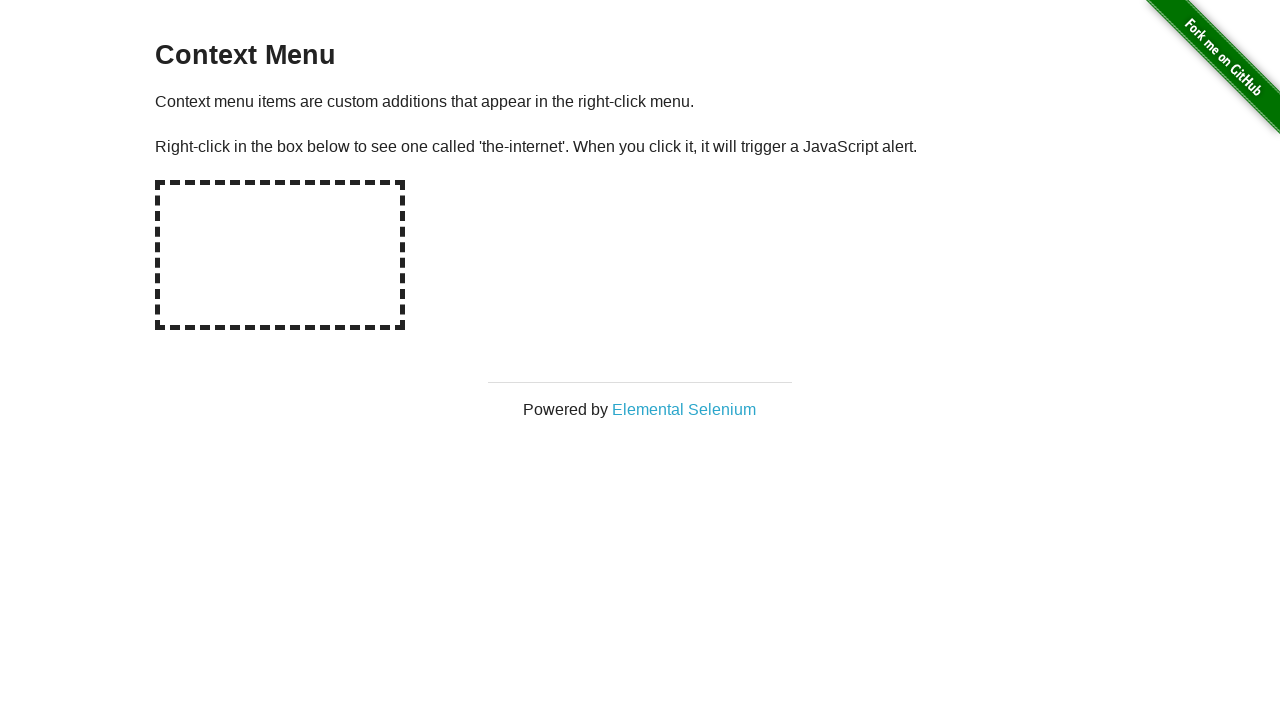

Right-clicked on hot-spot area to trigger context menu at (280, 255) on #hot-spot
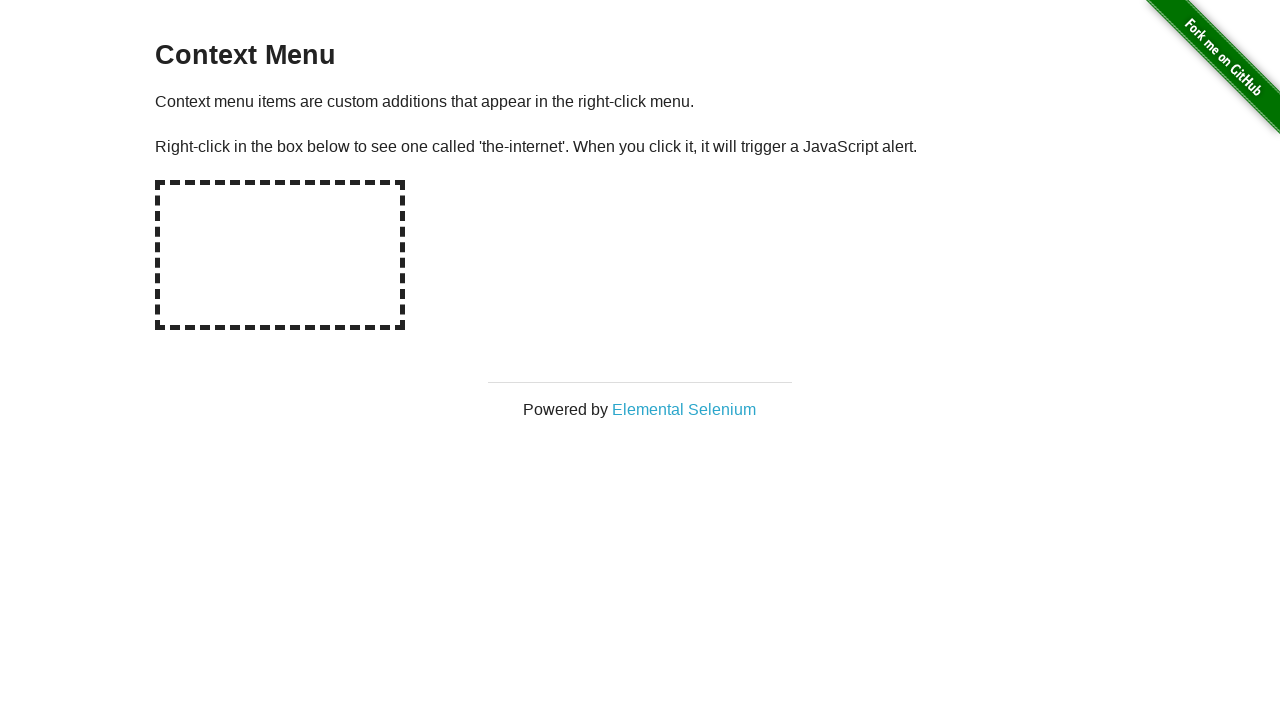

Set up dialog handler to capture and accept alert message
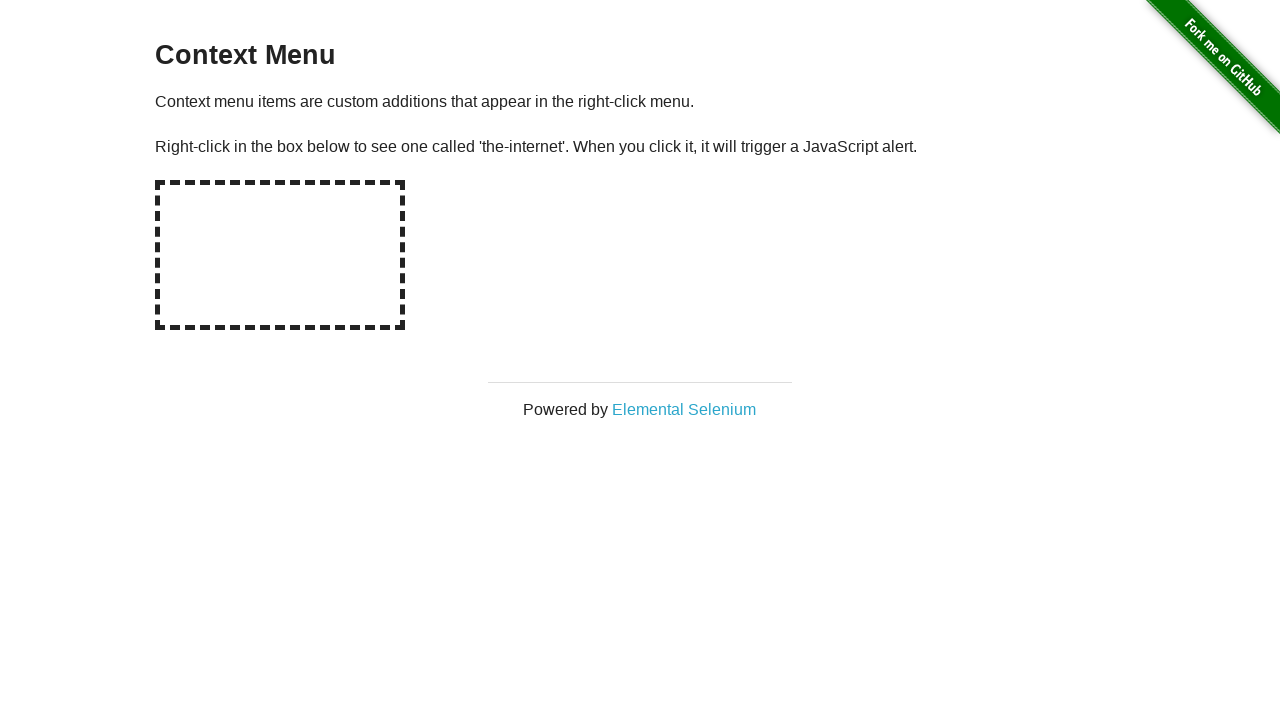

Right-clicked on hot-spot area again to trigger alert dialog at (280, 255) on #hot-spot
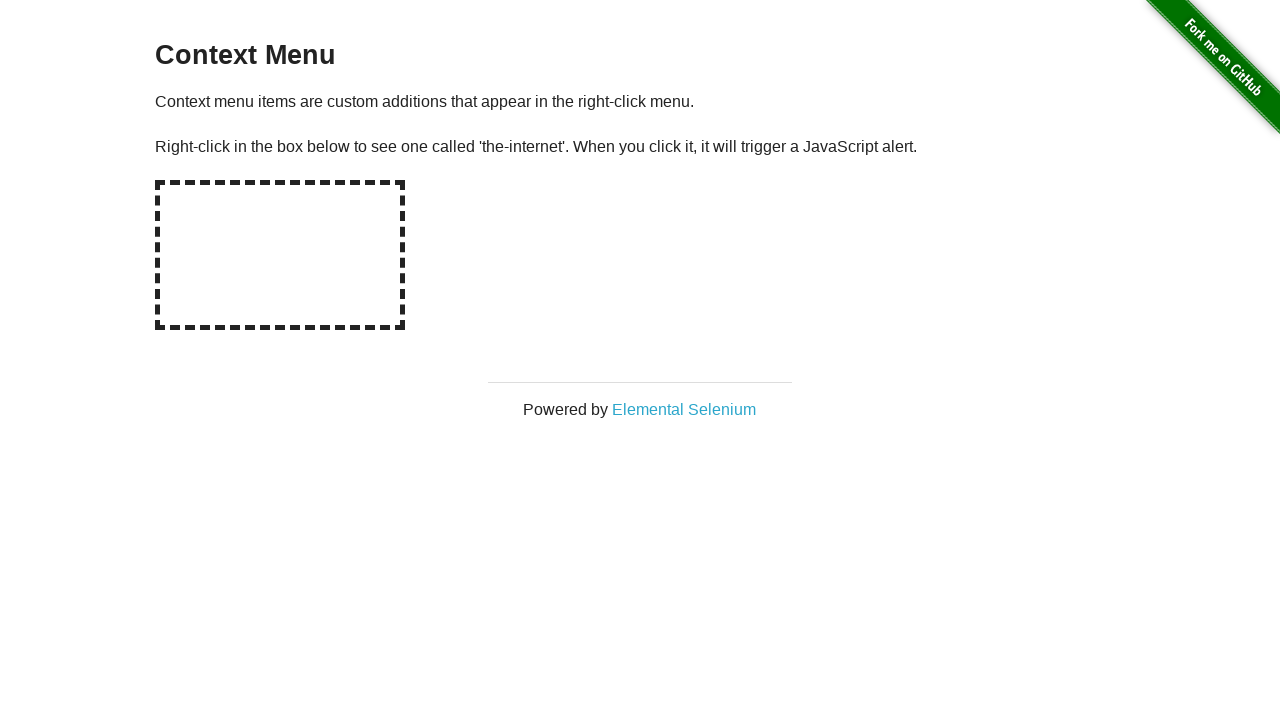

Waited 500ms for dialog to be processed
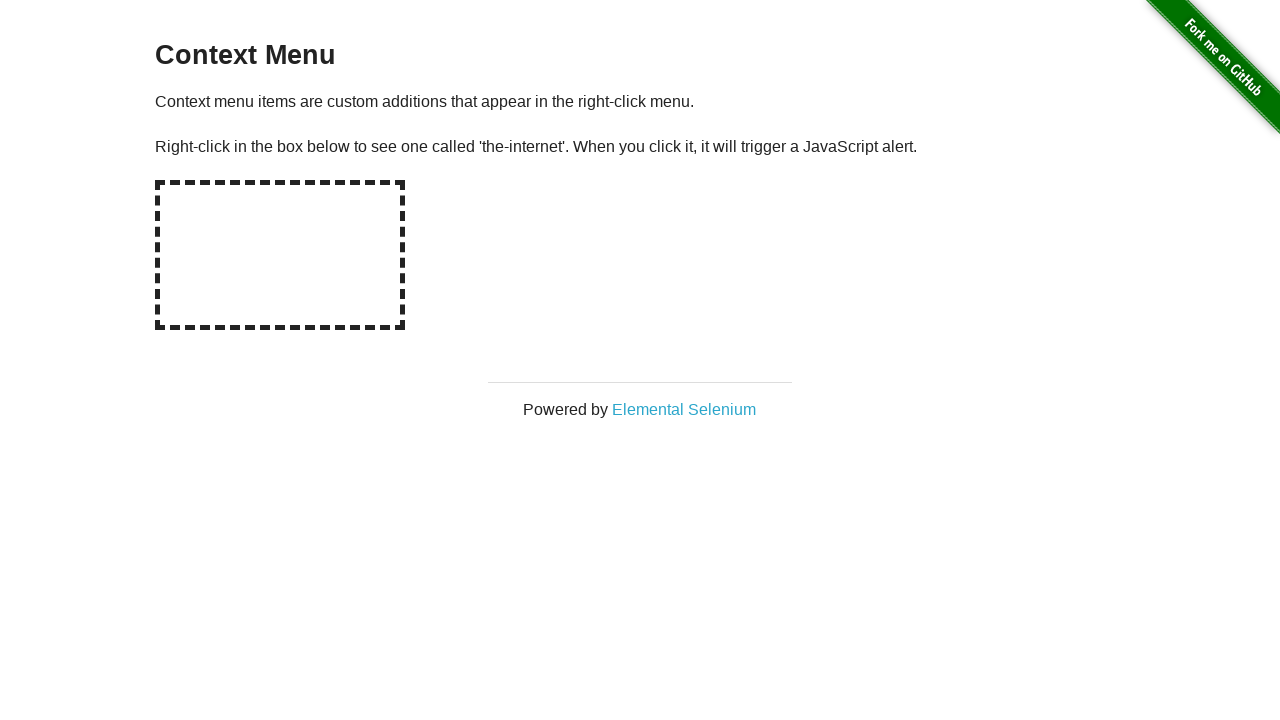

Verified alert message was 'You selected a context menu'
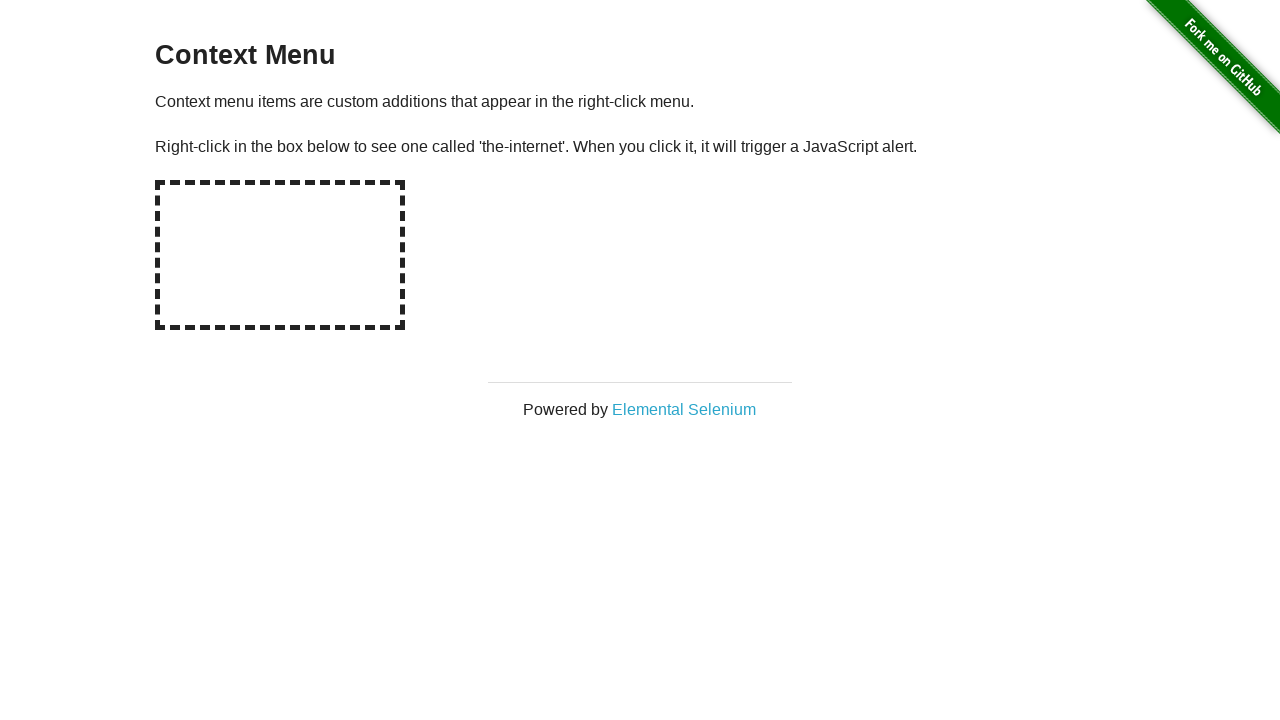

Clicked 'Elemental Selenium' link to open in new tab at (684, 409) on xpath=//a[text()='Elemental Selenium']
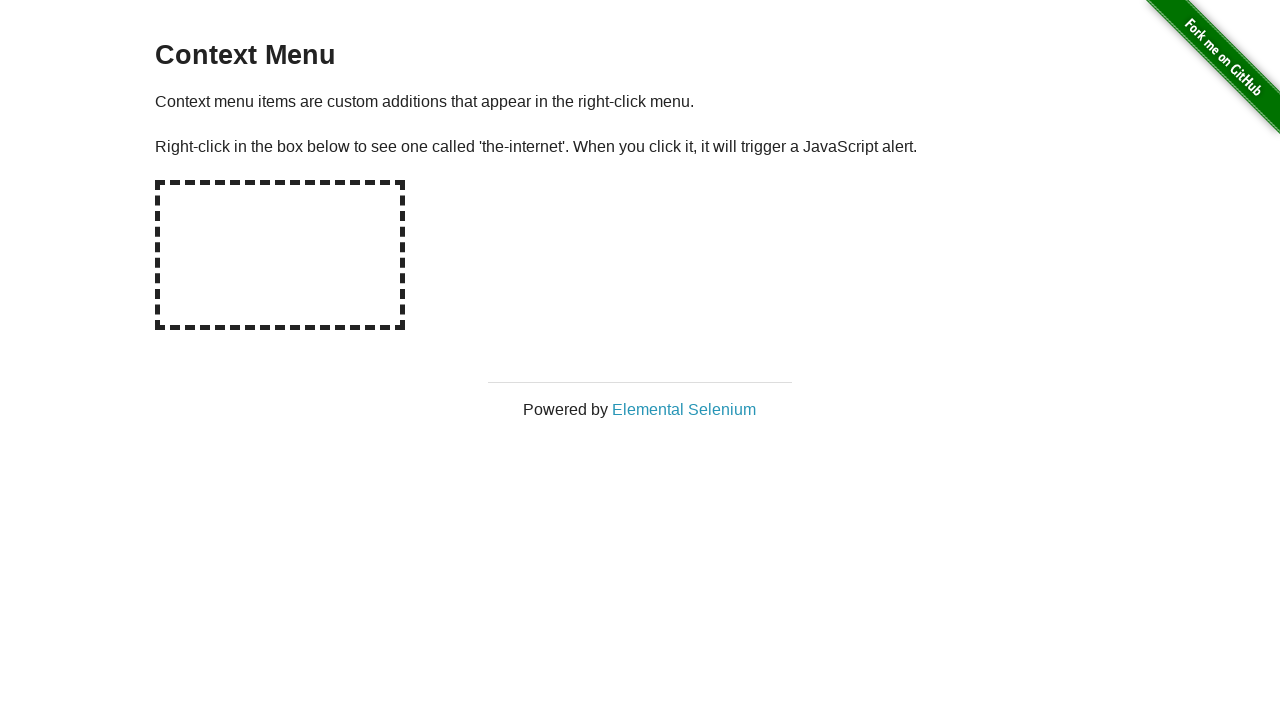

Captured new page opened from link click
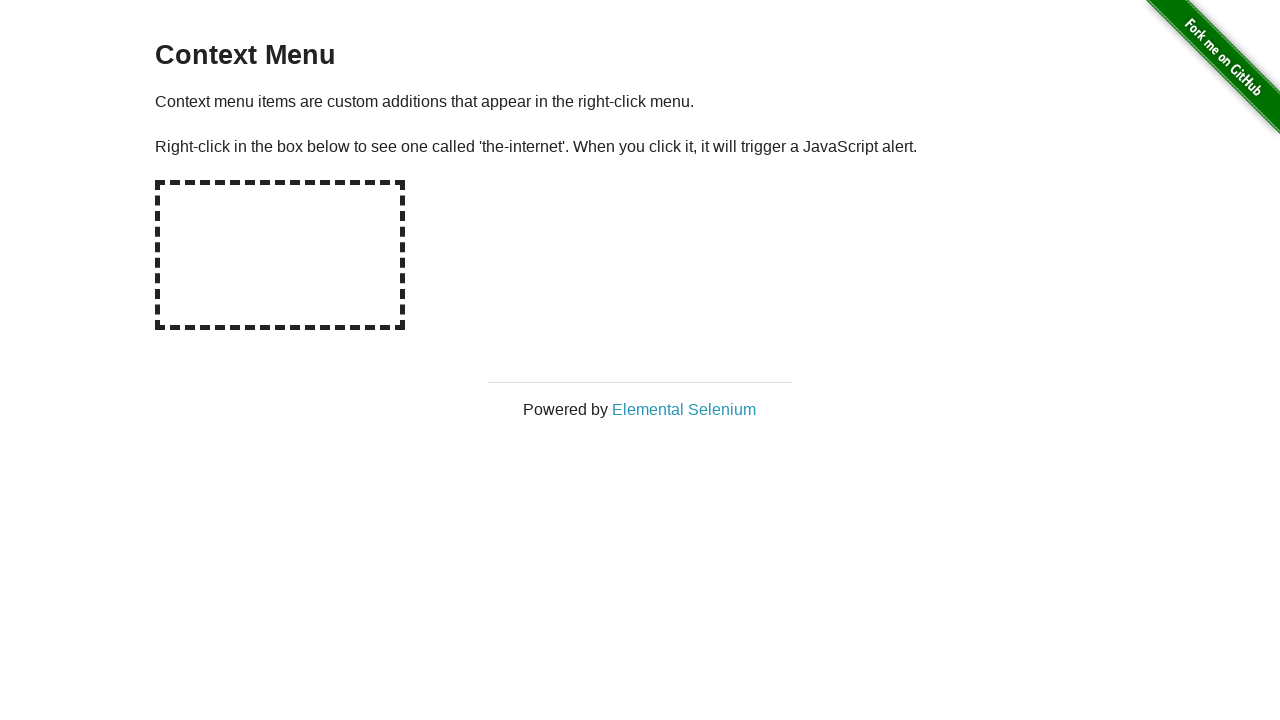

Waited for new page to fully load
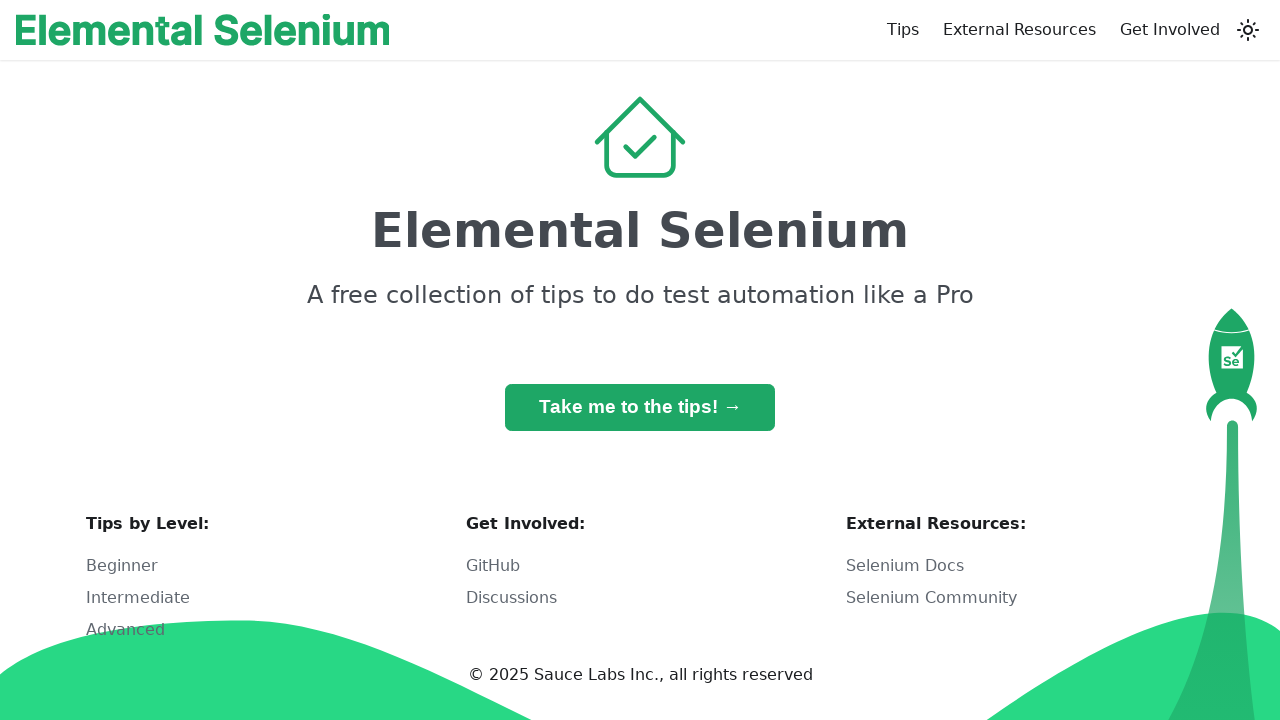

Verified h1 element contains 'Elemental Selenium' text
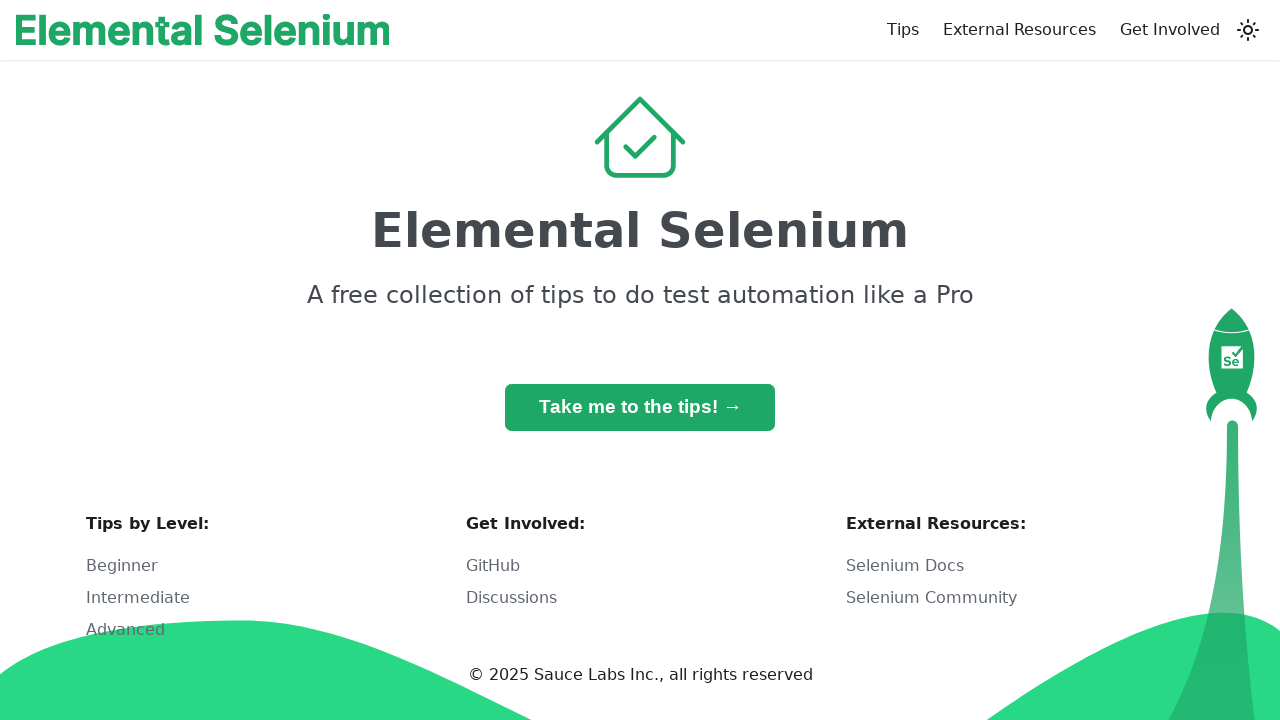

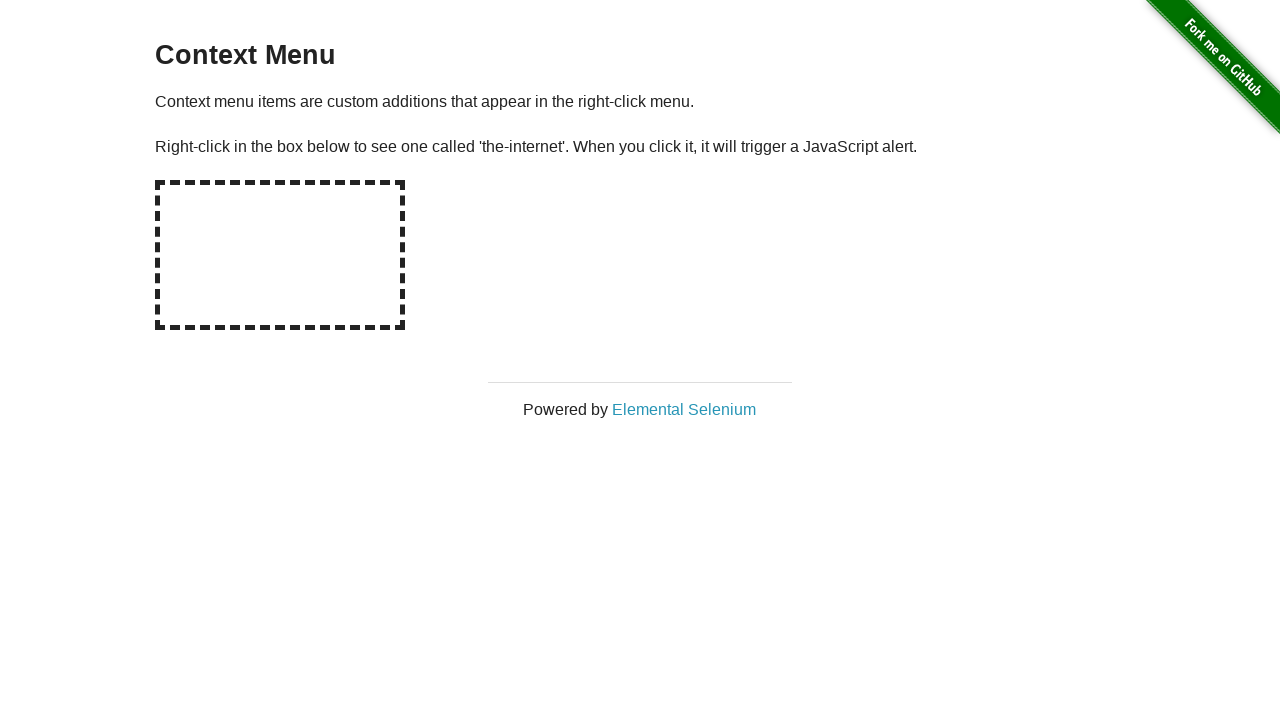